Tests scrolling functionality by locating two link elements (CYDEO and HOME) and scrolling each into view sequentially.

Starting URL: https://practice.cydeo.com

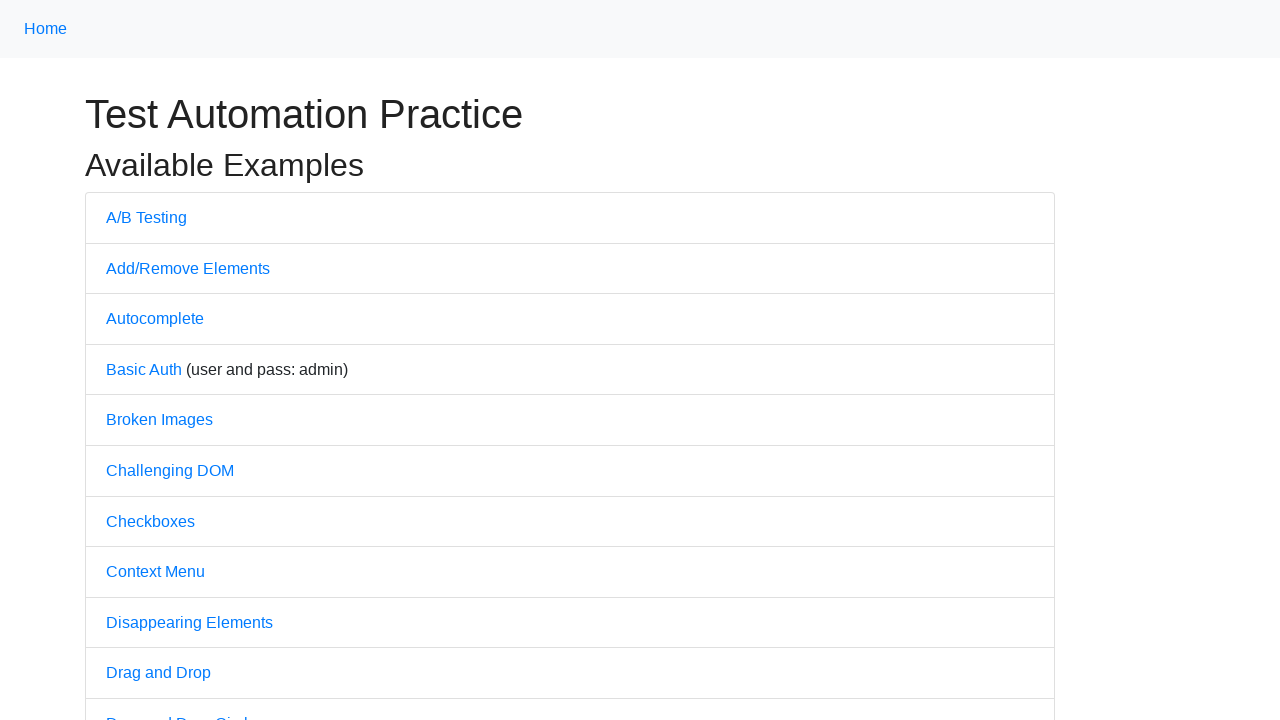

Located CYDEO link element
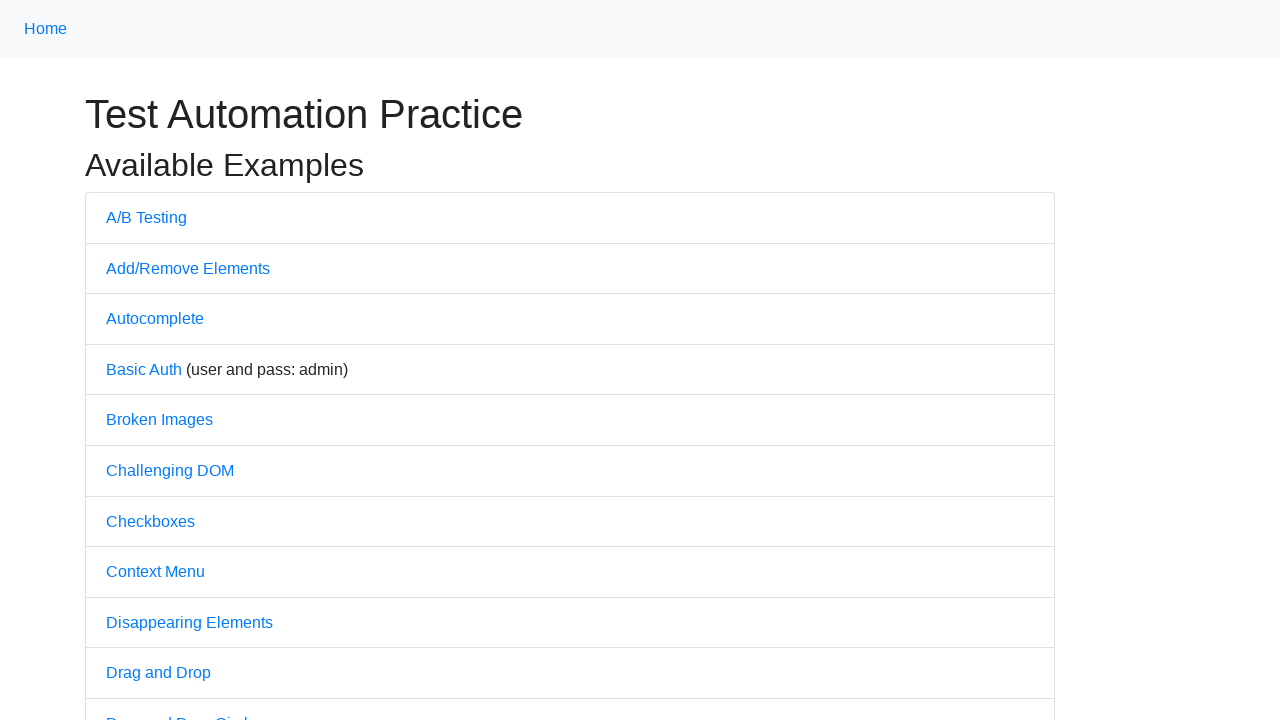

Located HOME link element
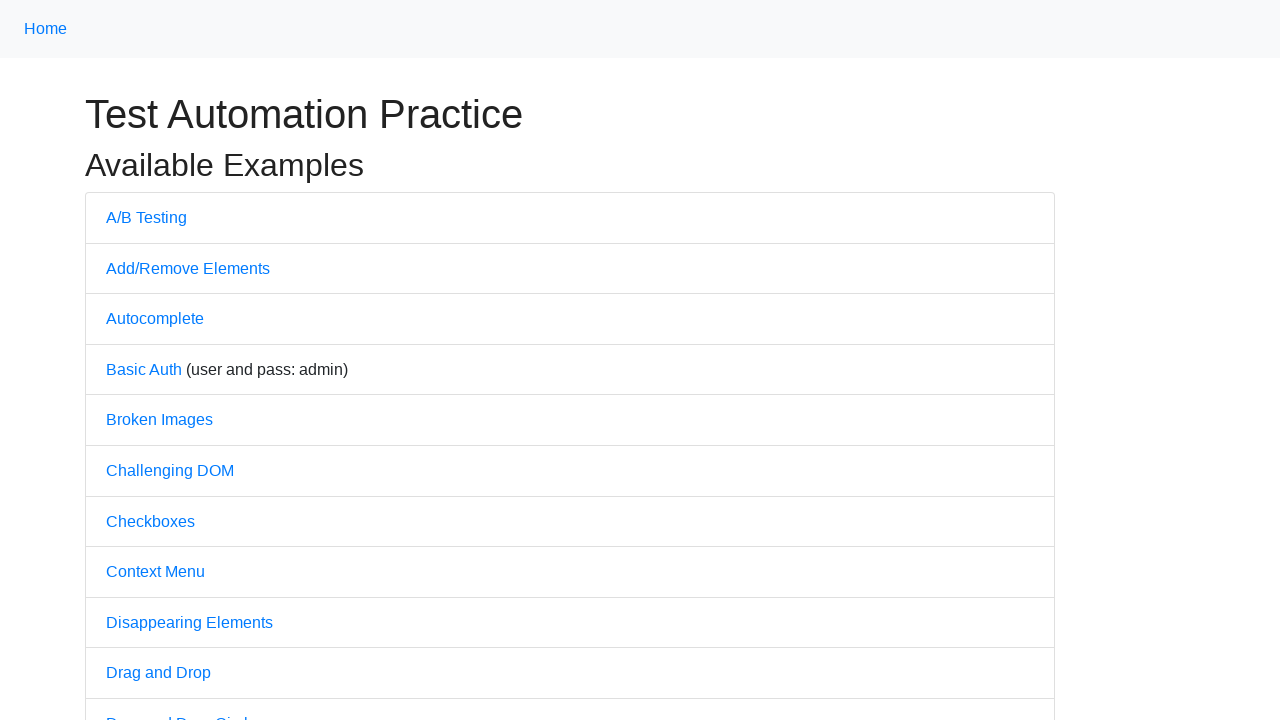

Scrolled CYDEO link into view
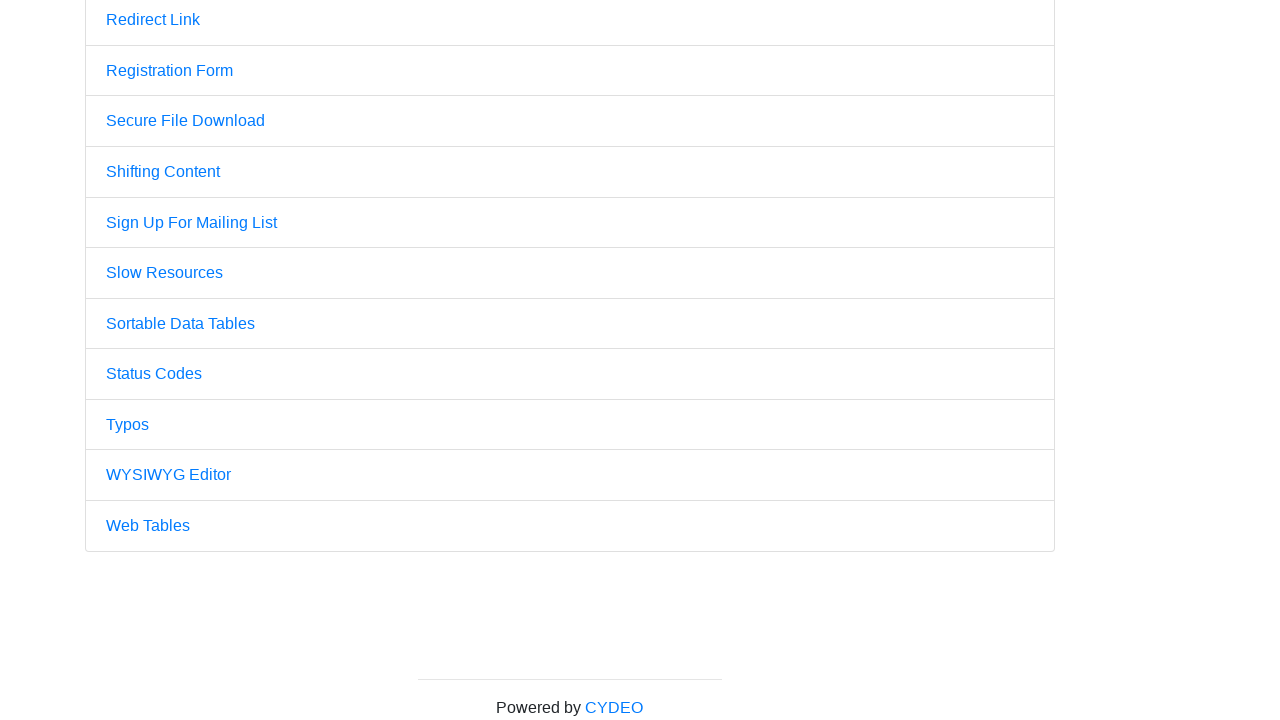

Scrolled HOME link into view
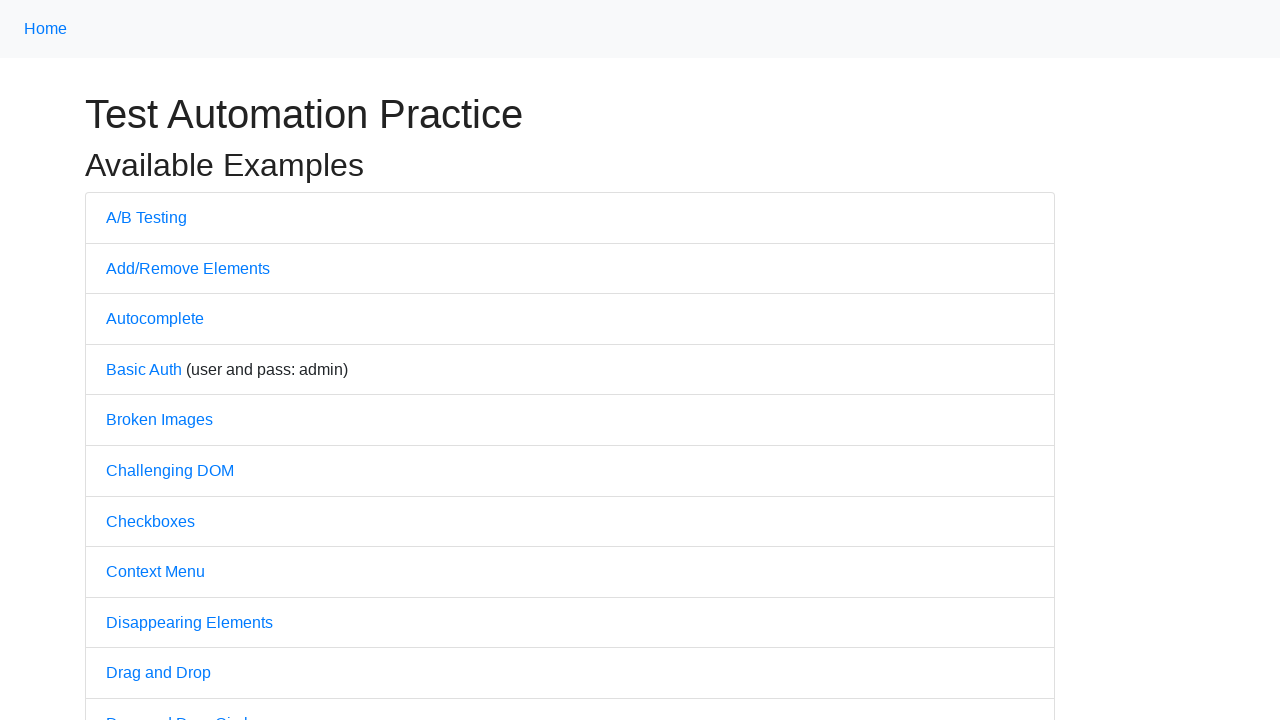

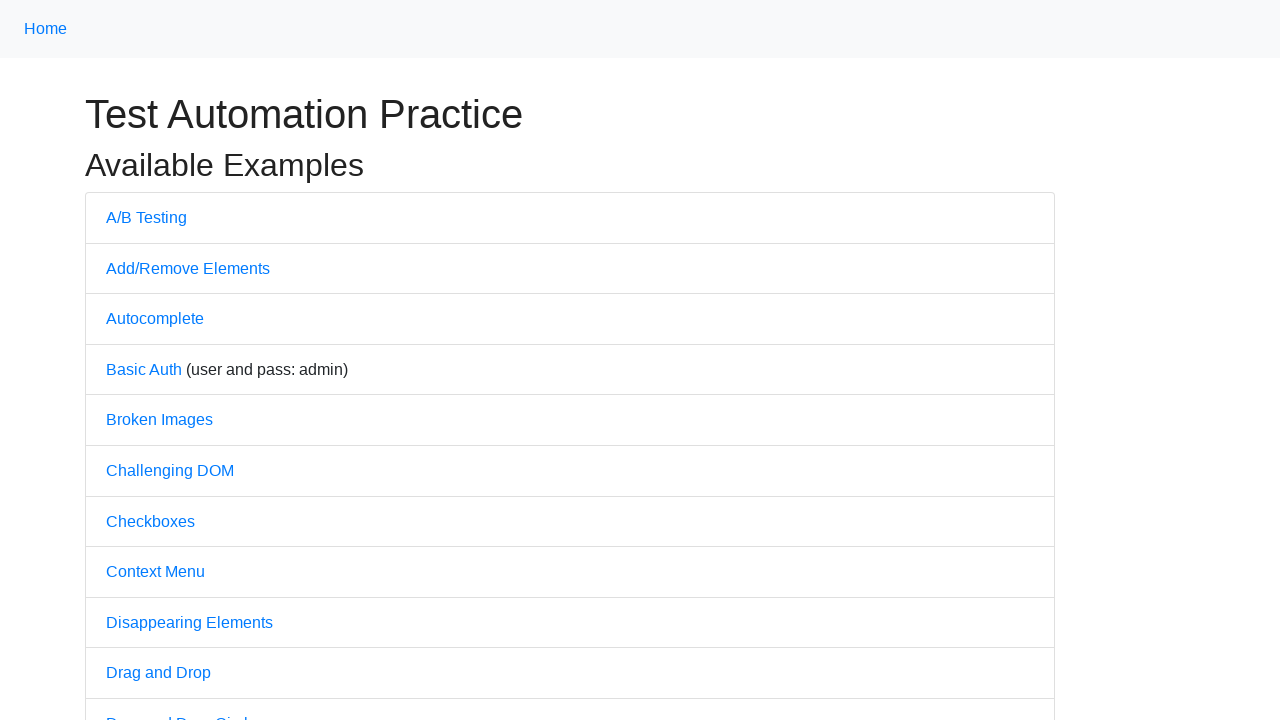